Tests sorting the Due column using semantic class-based locators instead of nth-of-type pseudo-selectors for better cross-browser compatibility

Starting URL: http://the-internet.herokuapp.com/tables

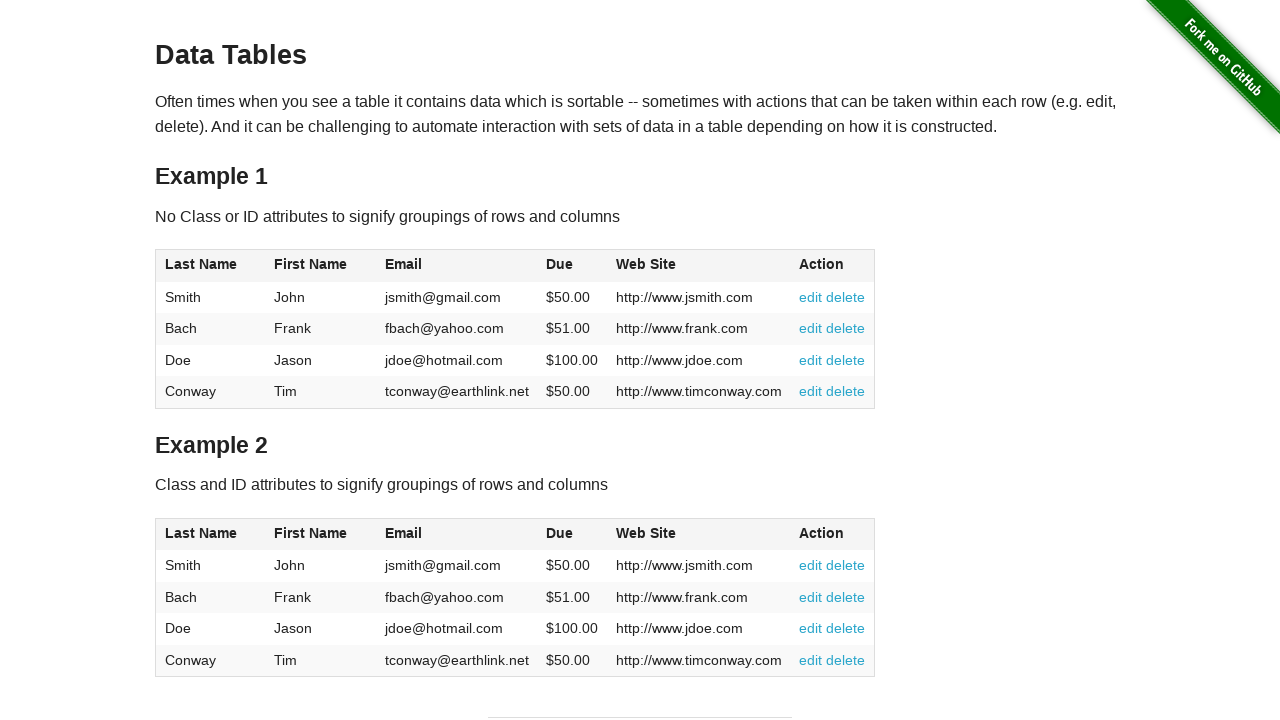

Clicked Due column header to sort at (560, 533) on #table2 thead .dues
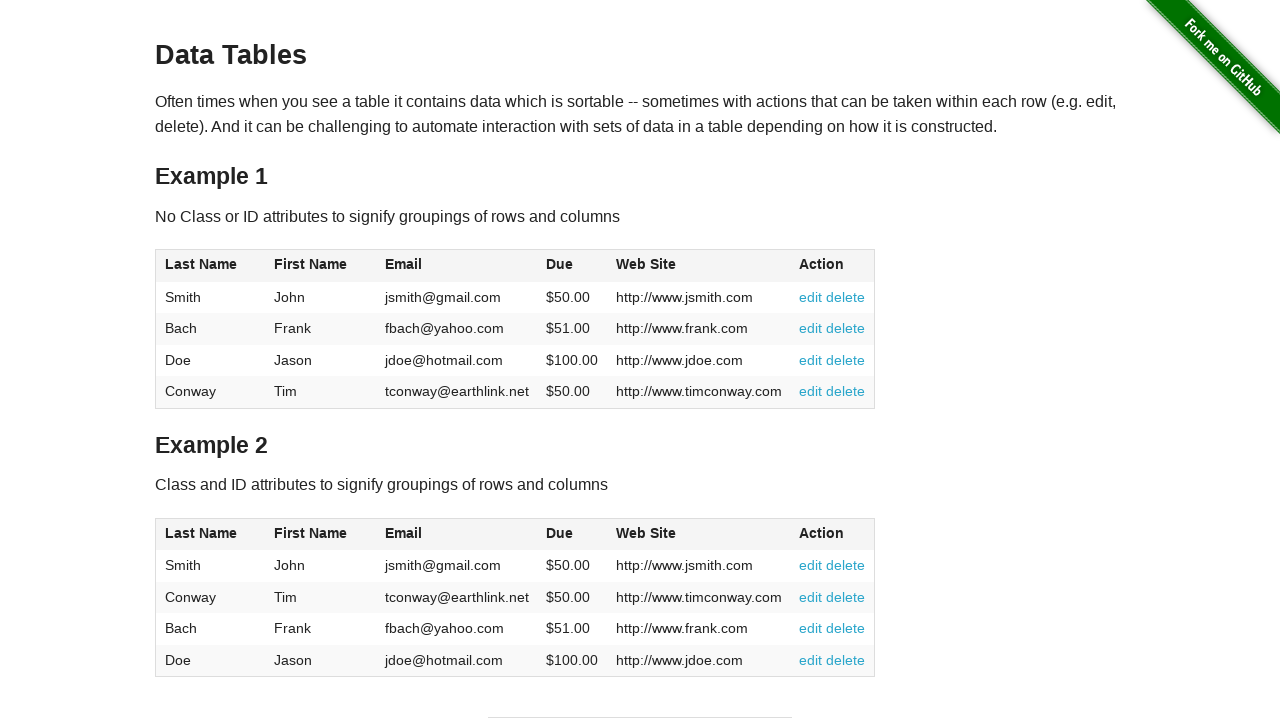

Due column values loaded and visible
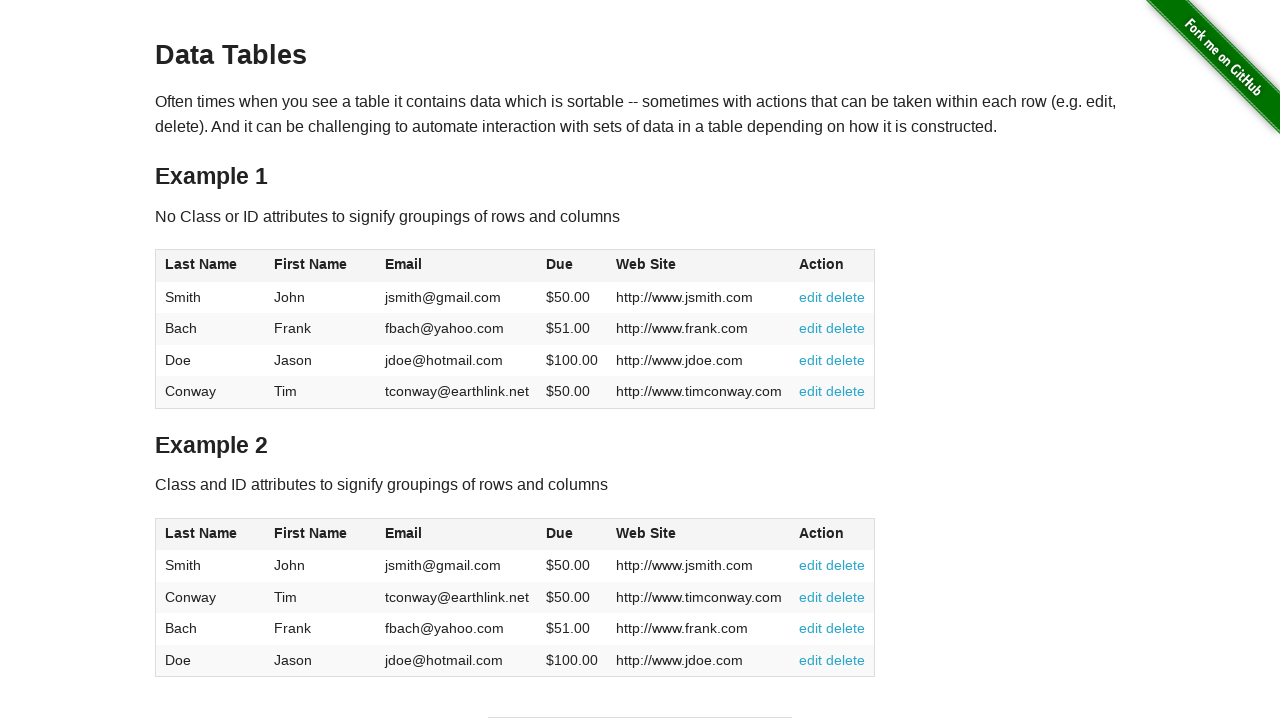

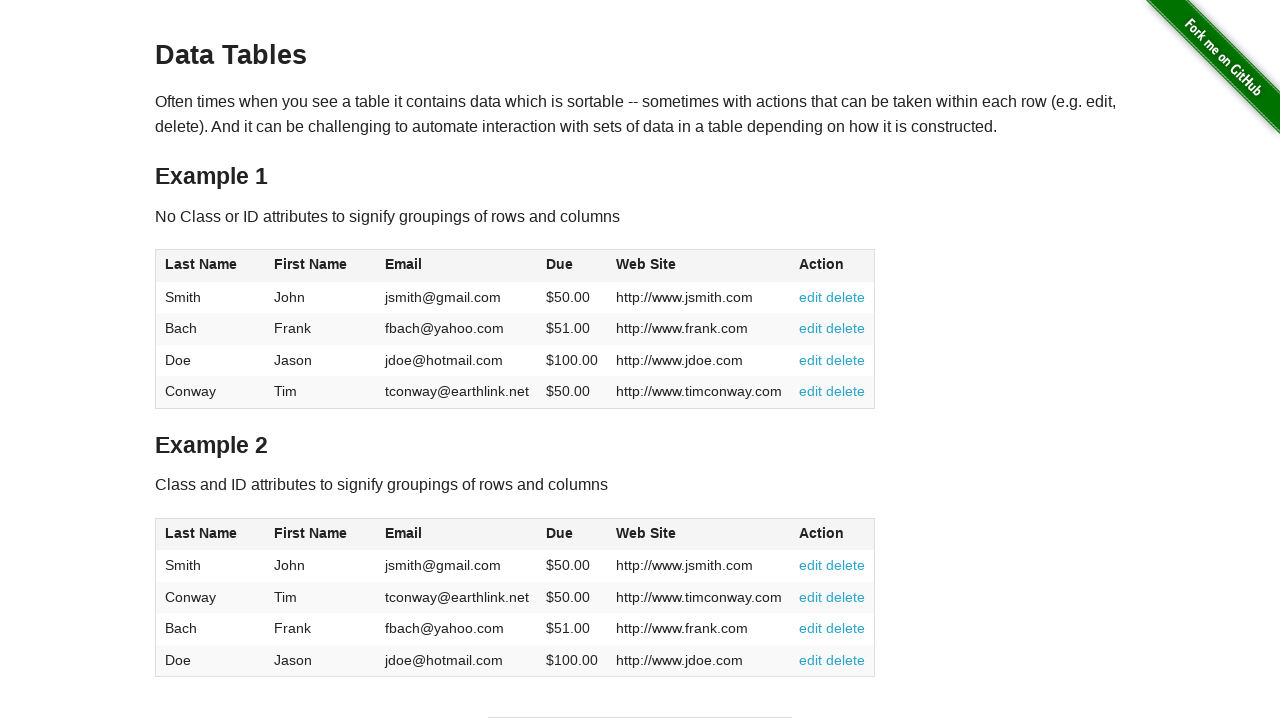